Tests alert handling by clicking a timer alert button, waiting for the alert to appear, and accepting it

Starting URL: https://demoqa.com/alerts

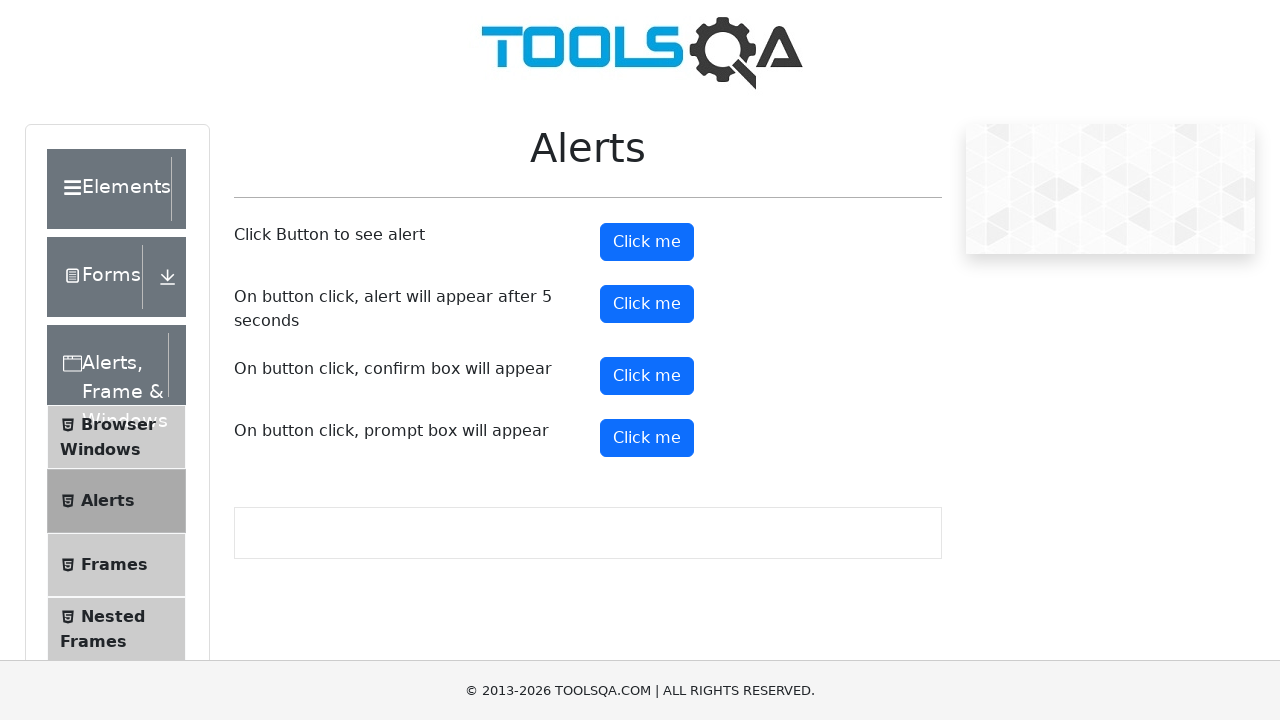

Clicked the timer alert button at (647, 304) on #timerAlertButton
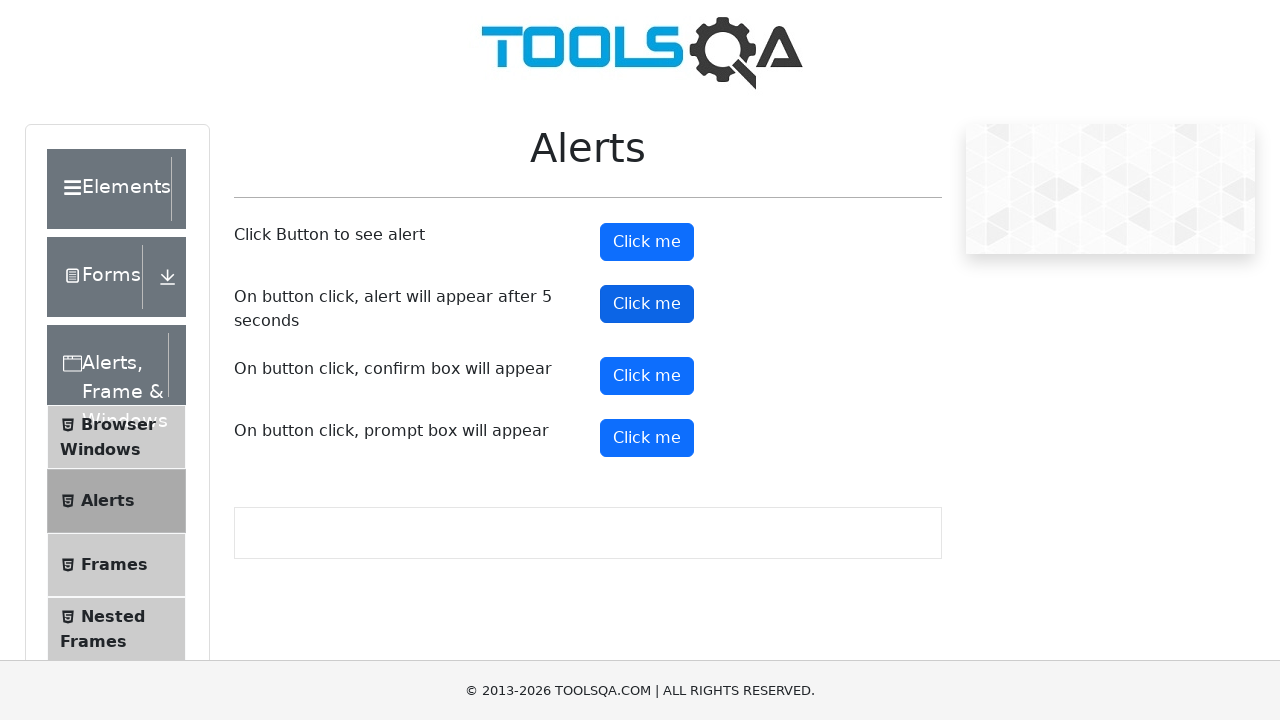

Set up dialog handler to accept alerts
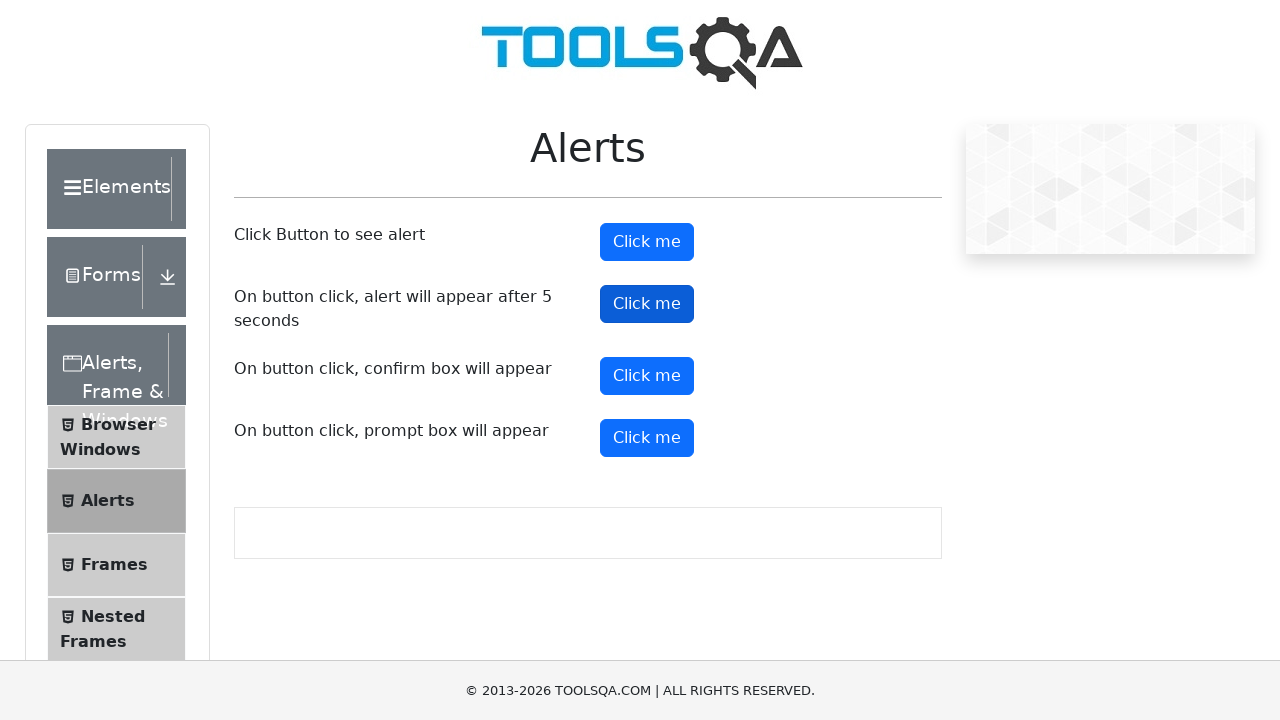

Waited 6 seconds for alert to appear and be accepted
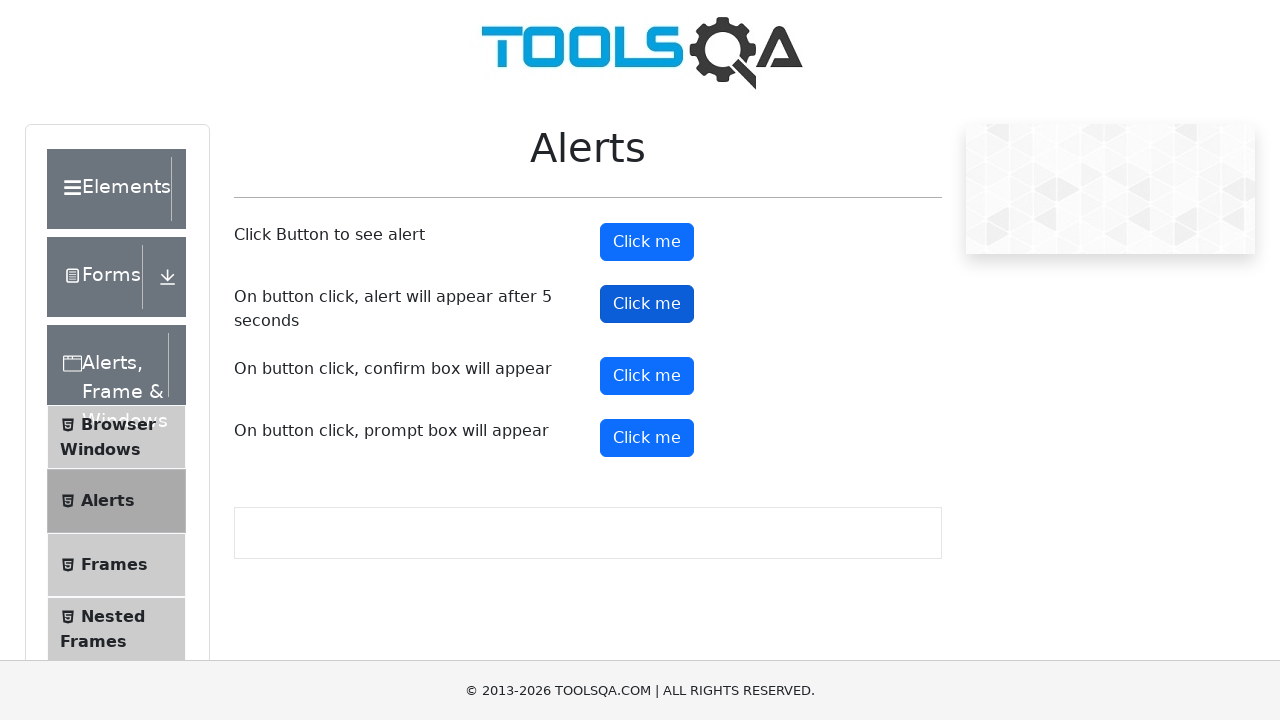

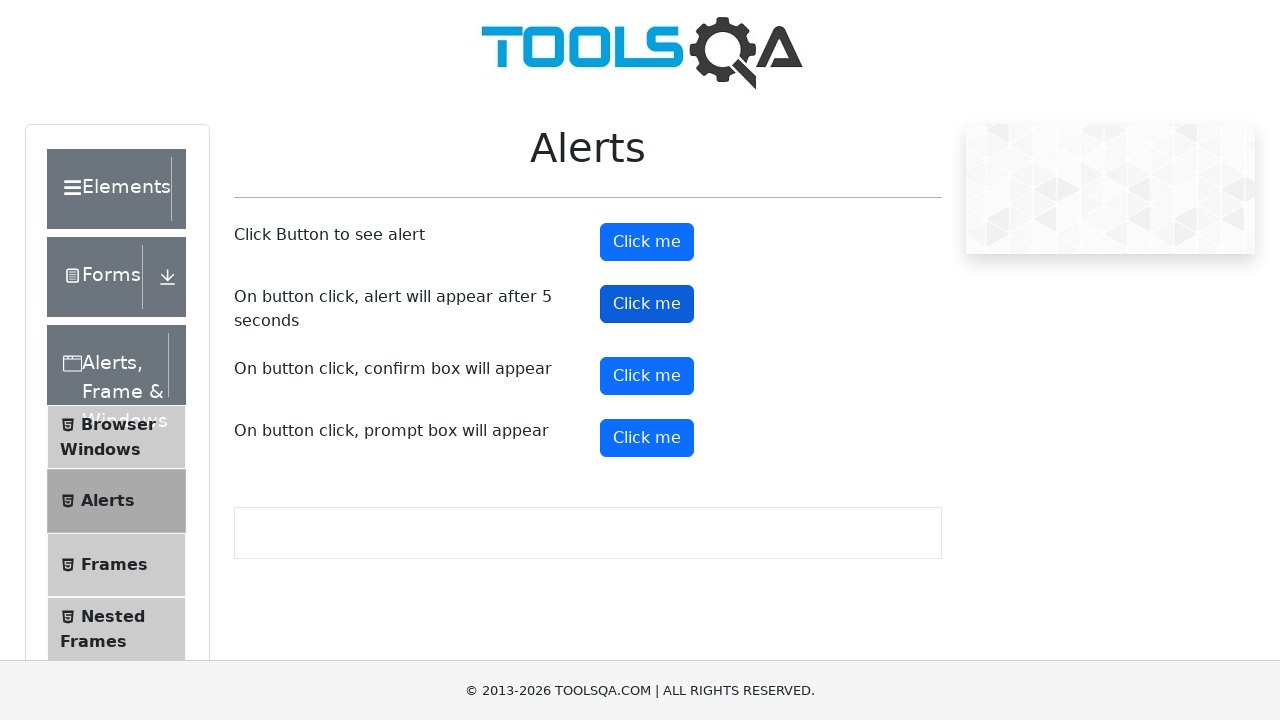